Tests radio button functionality on DemoQA by navigating to the Radio Button section and selecting the Yes option.

Starting URL: https://demoqa.com/elements

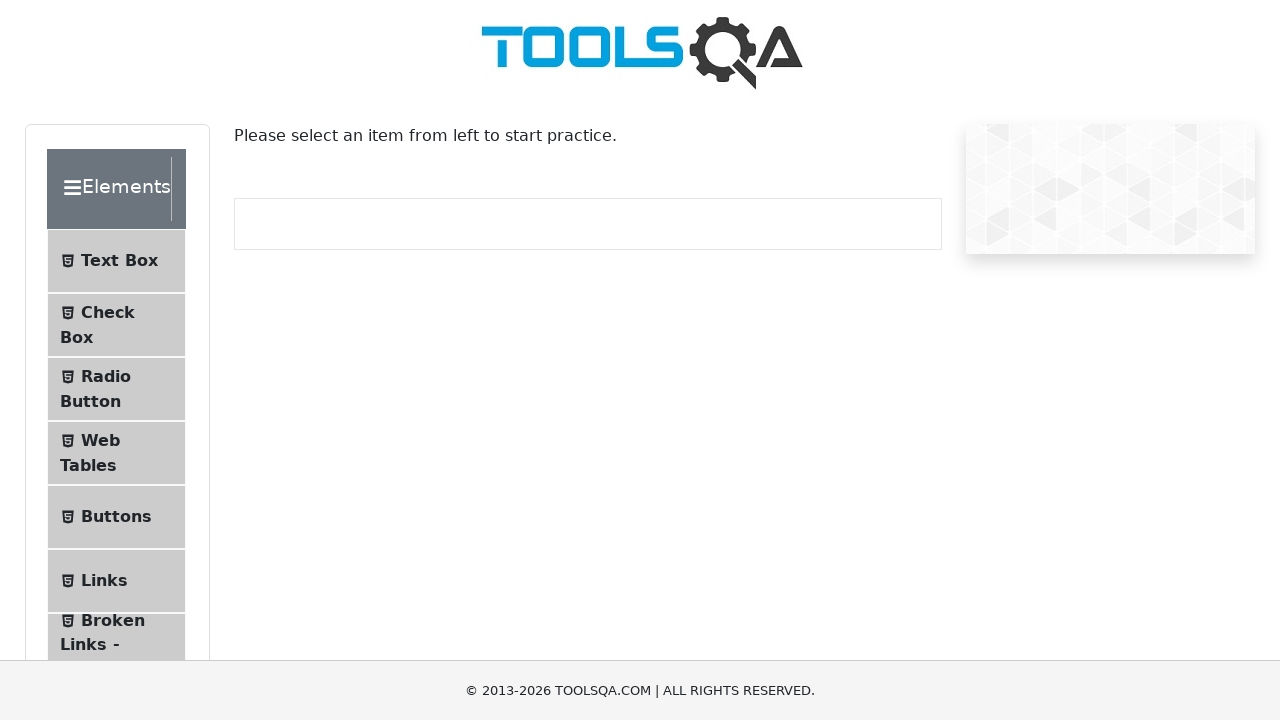

Clicked on Radio Button menu item at (116, 389) on #item-2
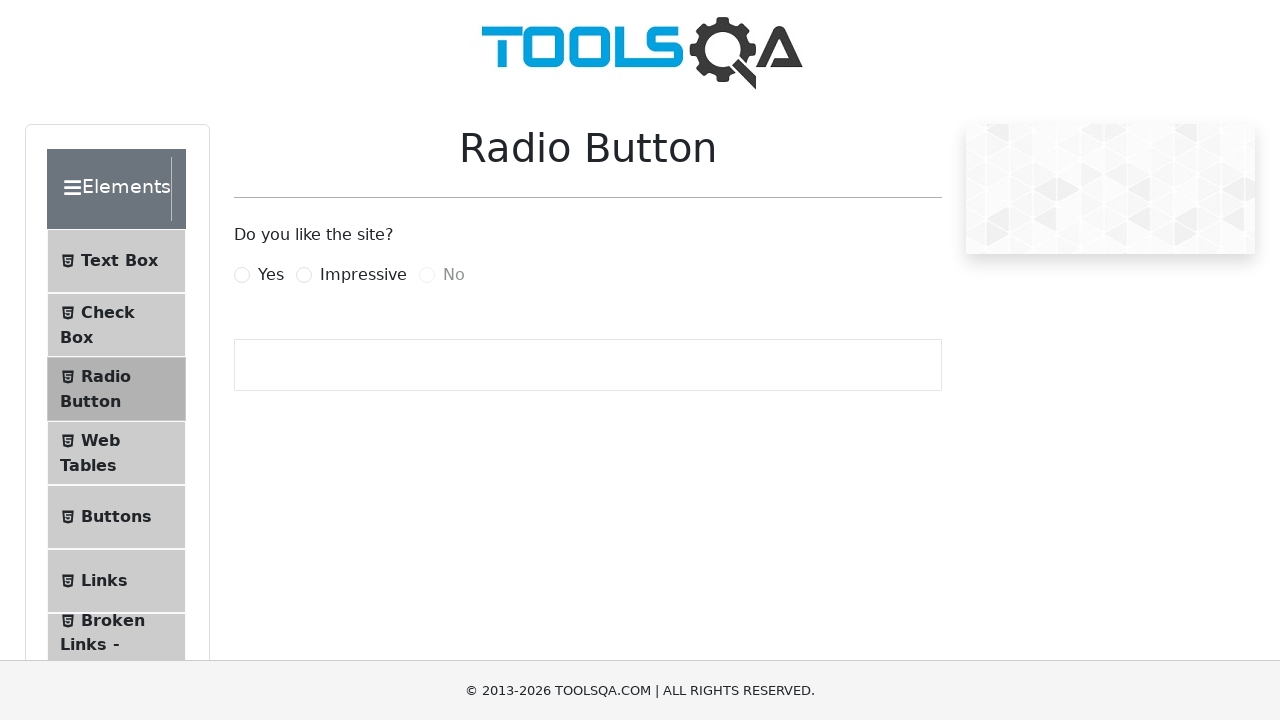

Clicked on Yes radio button at (271, 275) on label[for='yesRadio']
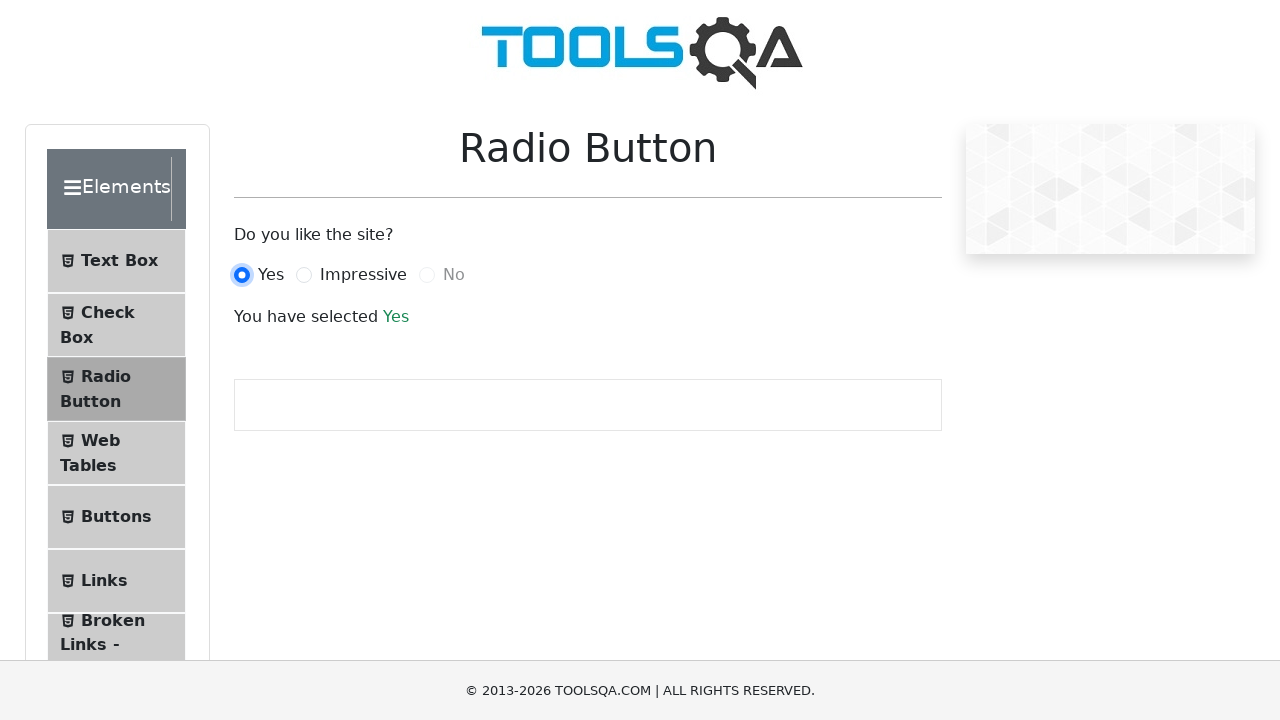

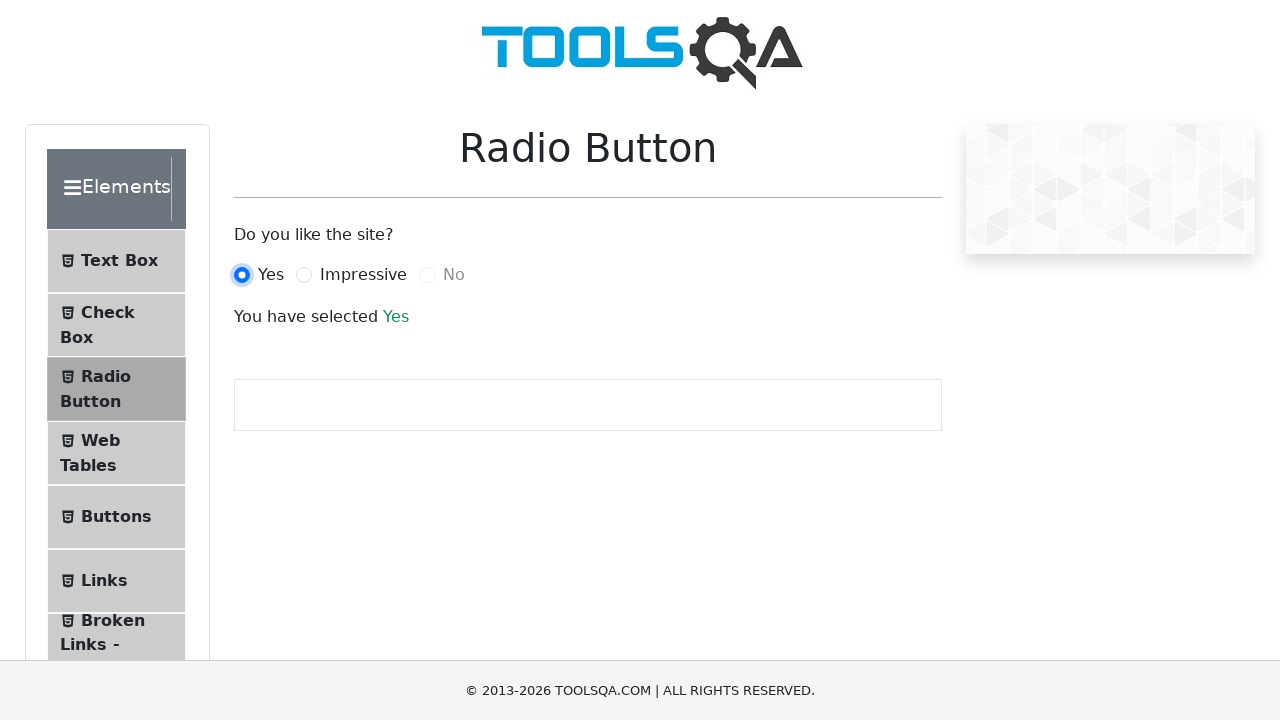